Automates filling out an event form using keyboard navigation (Tab and Enter keys) to move through form fields and submit responses with test data.

Starting URL: https://event.jisub.kim/events/EwNxMVDl1VtzVumd8ax8

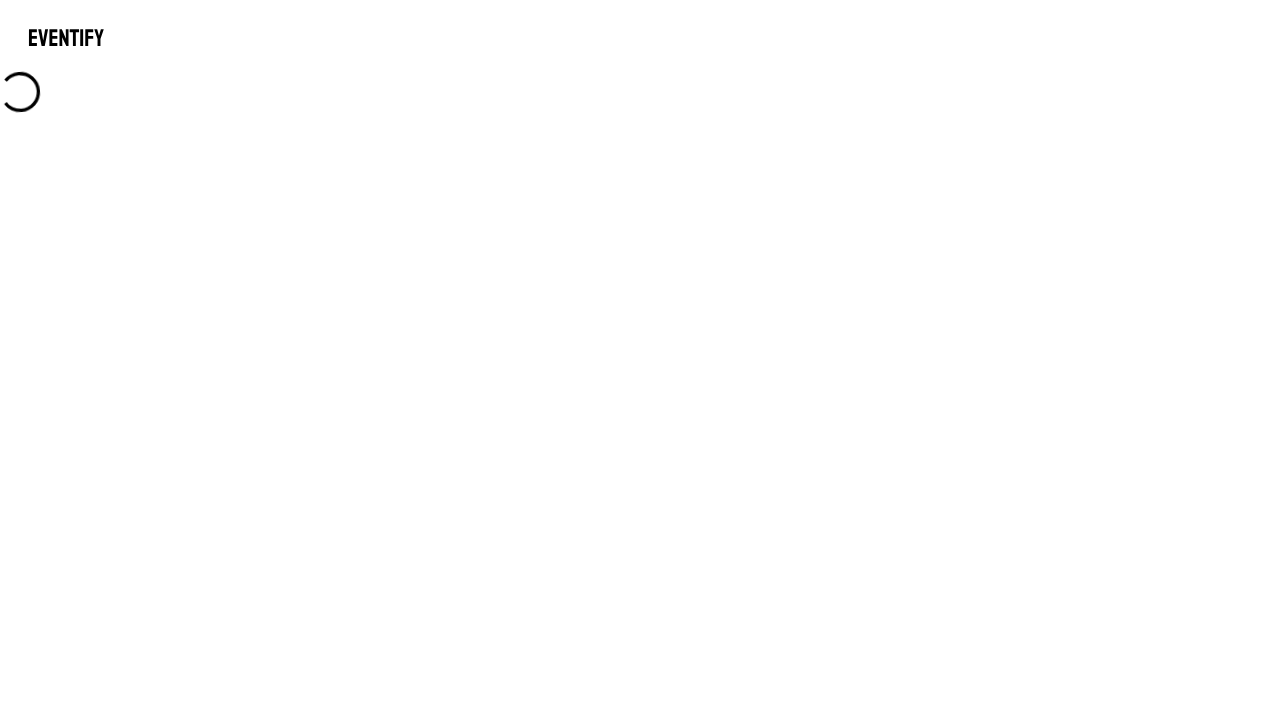

Waited for page to load (domcontentloaded)
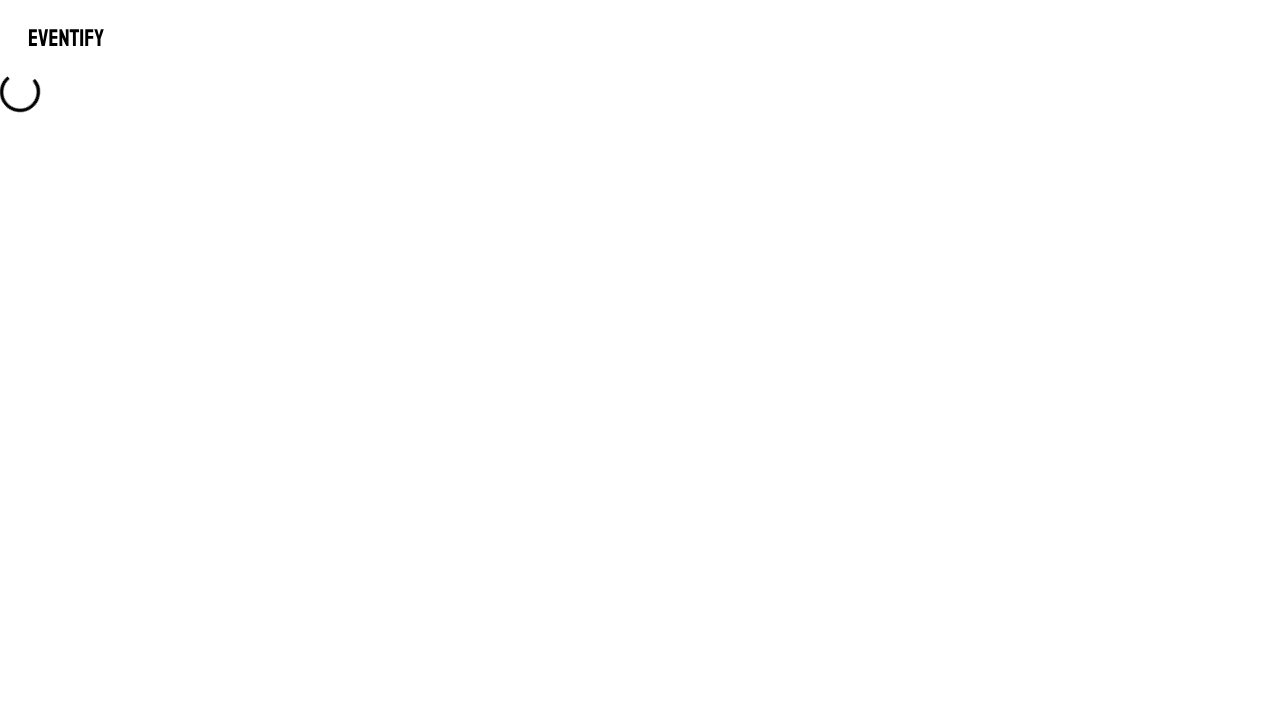

Paused for 1 second to ensure page is ready
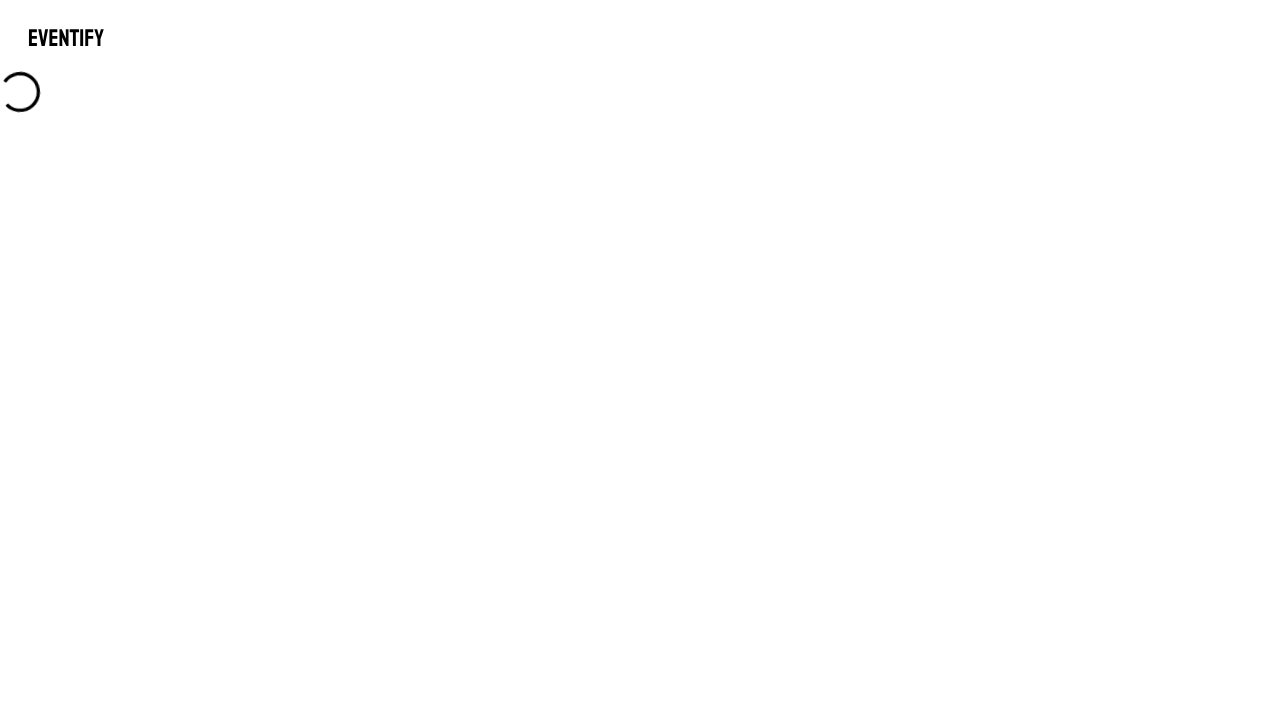

Pressed Tab to navigate to first form element
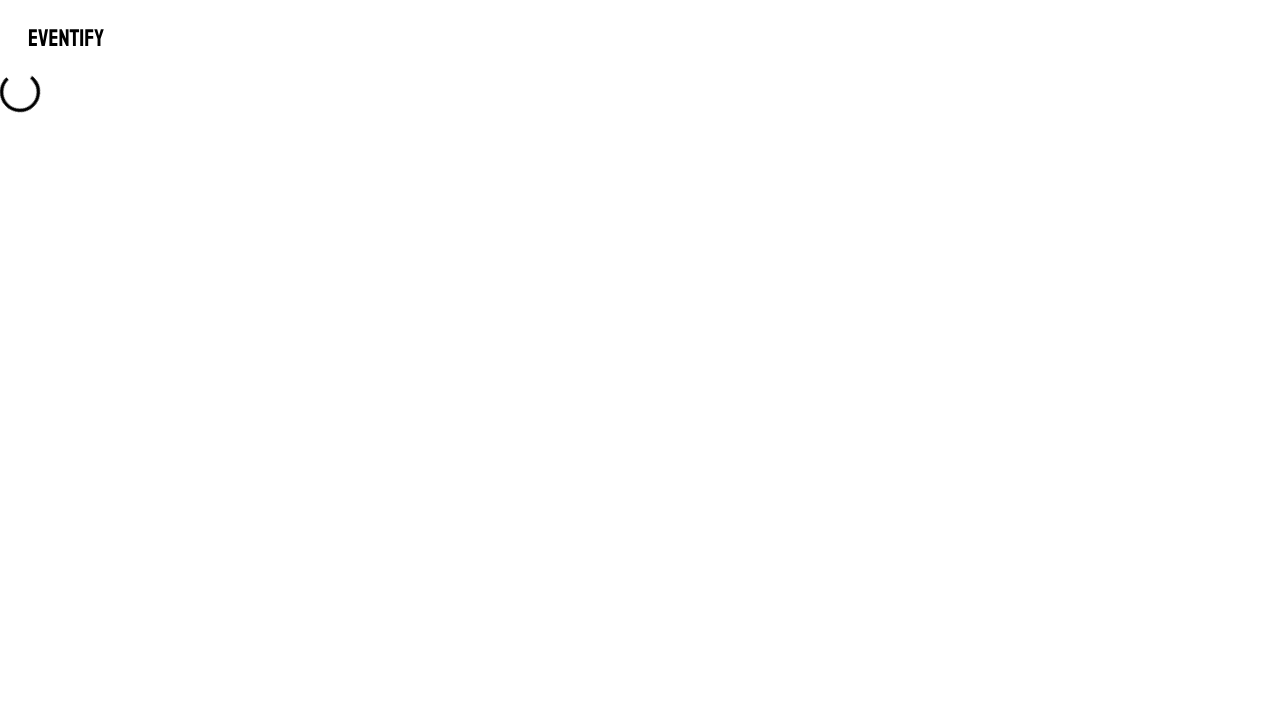

Pressed Enter on first element (likely start/begin button)
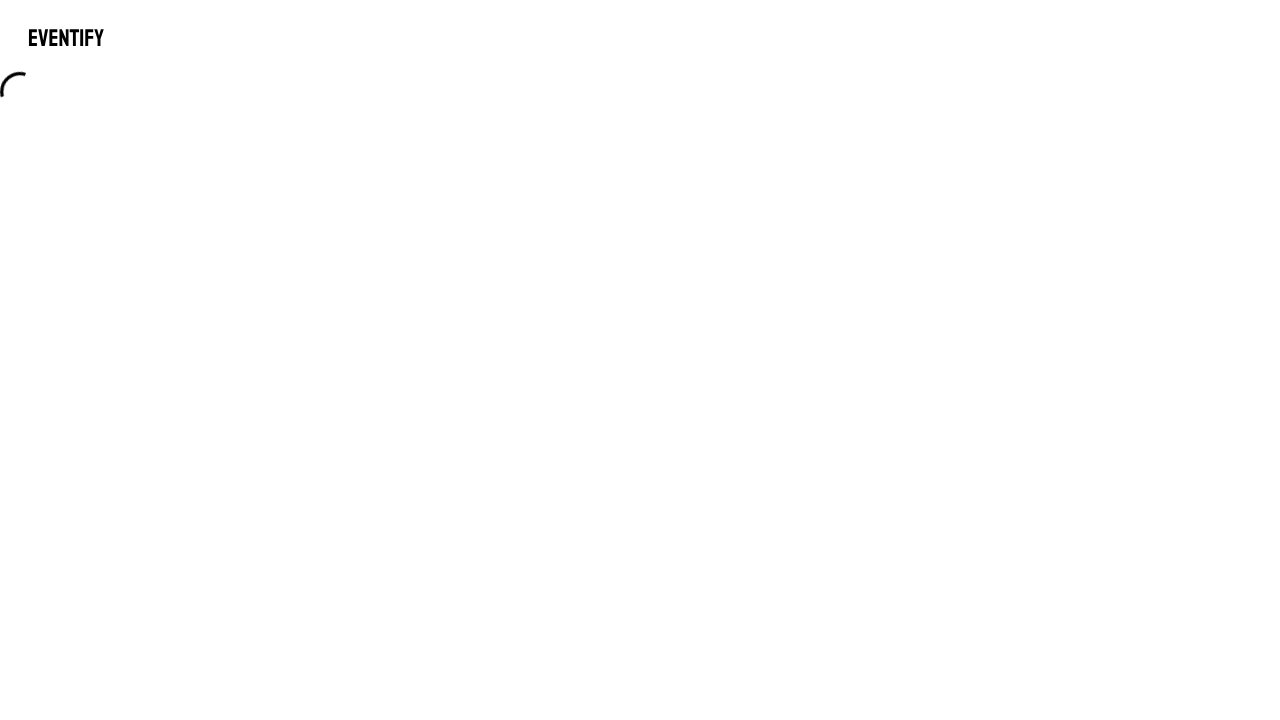

Paused for 1 second after pressing Enter
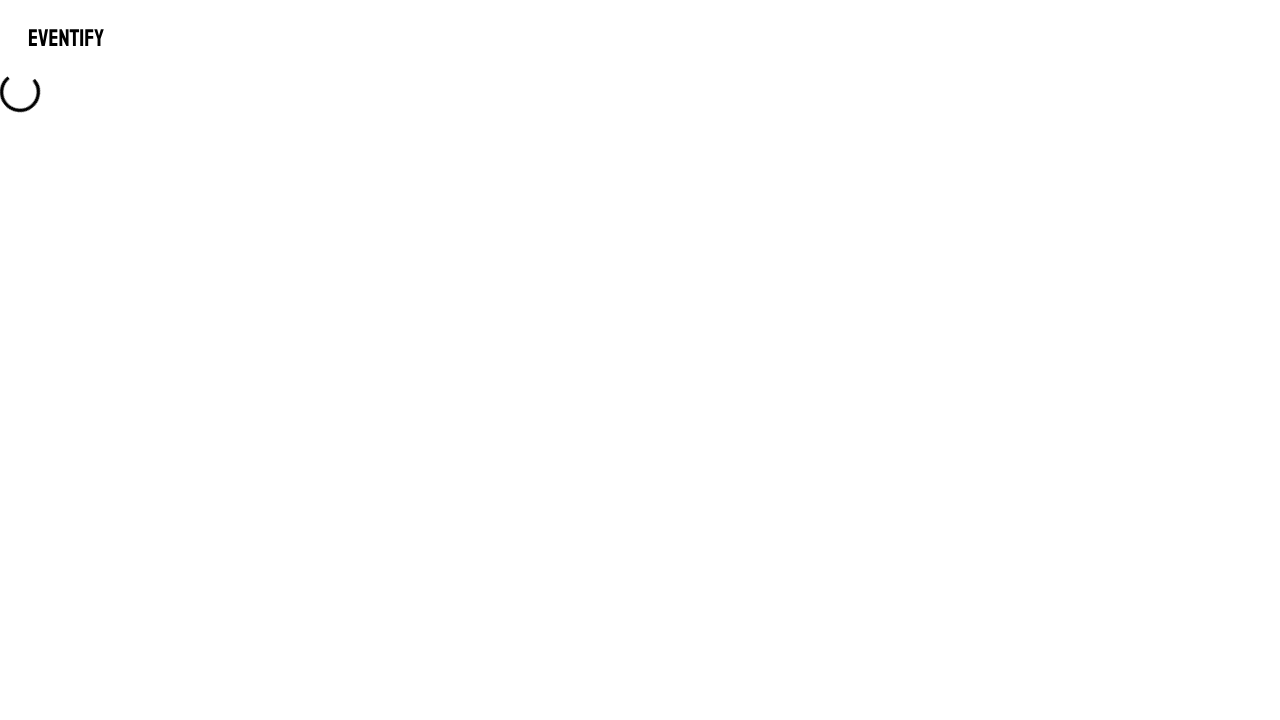

Pressed Tab to navigate to form field 1
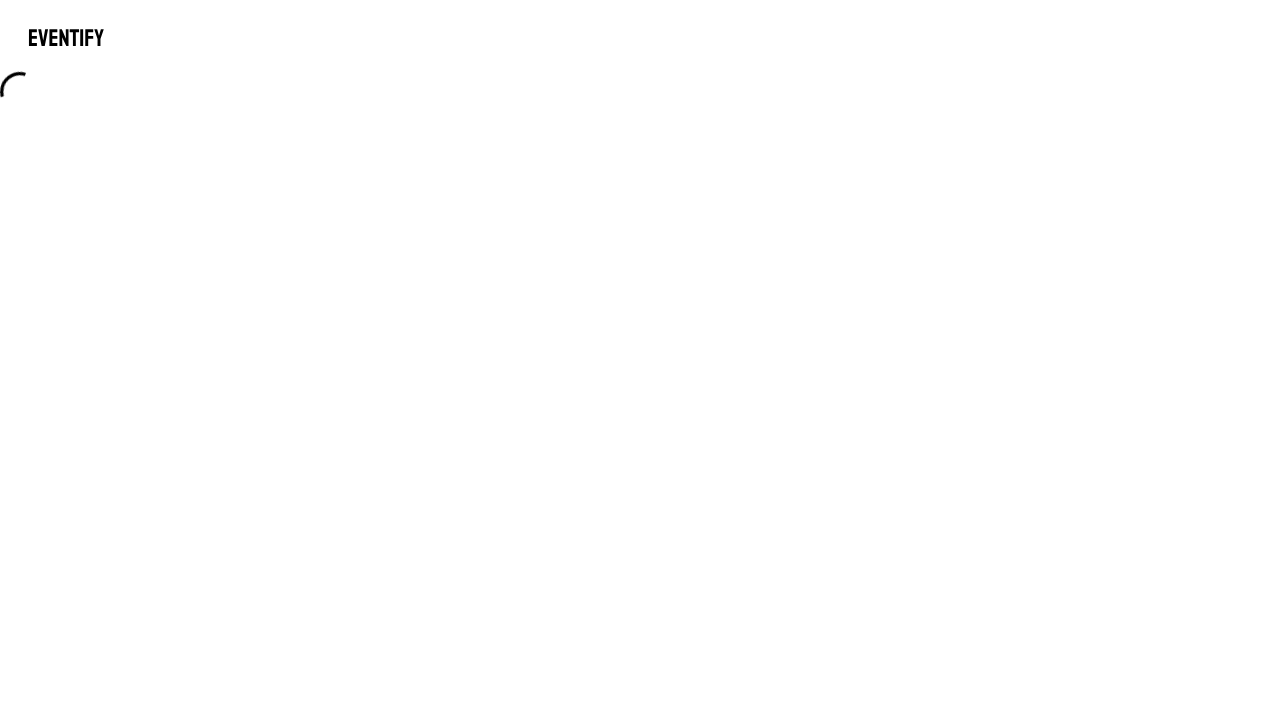

Typed 'ParticipantName' into form field 1
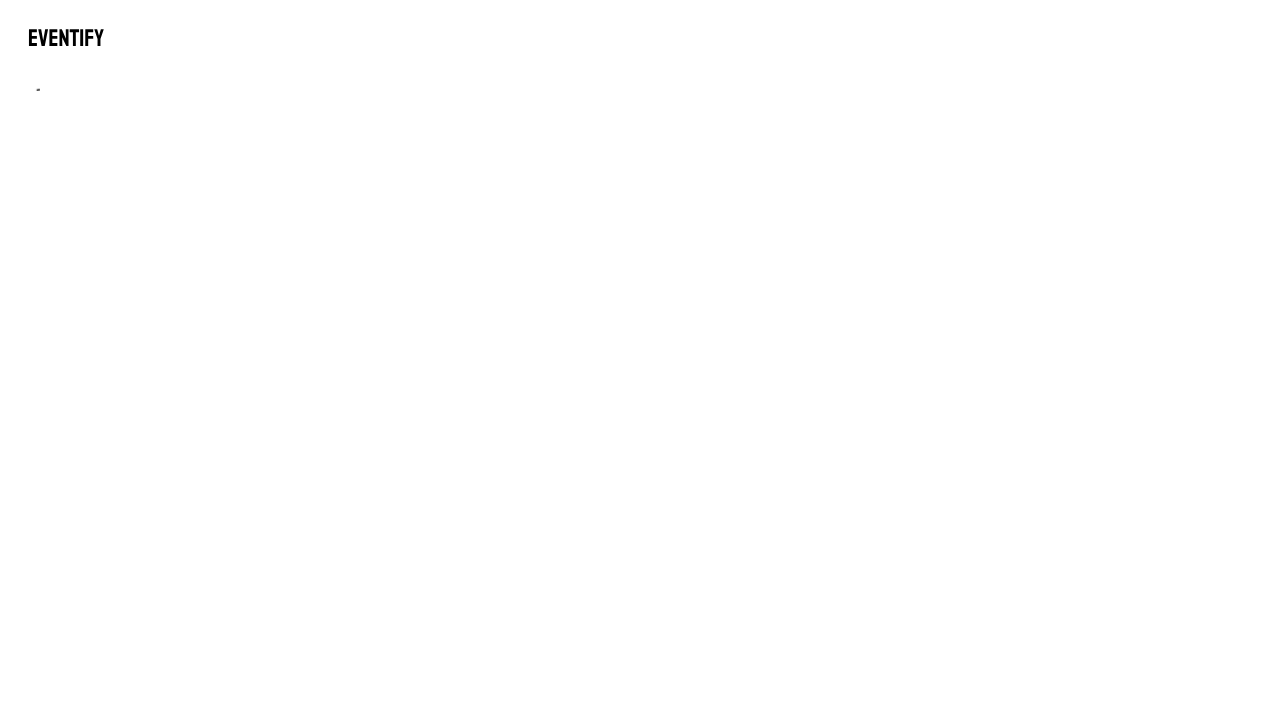

Paused for 0.5 seconds
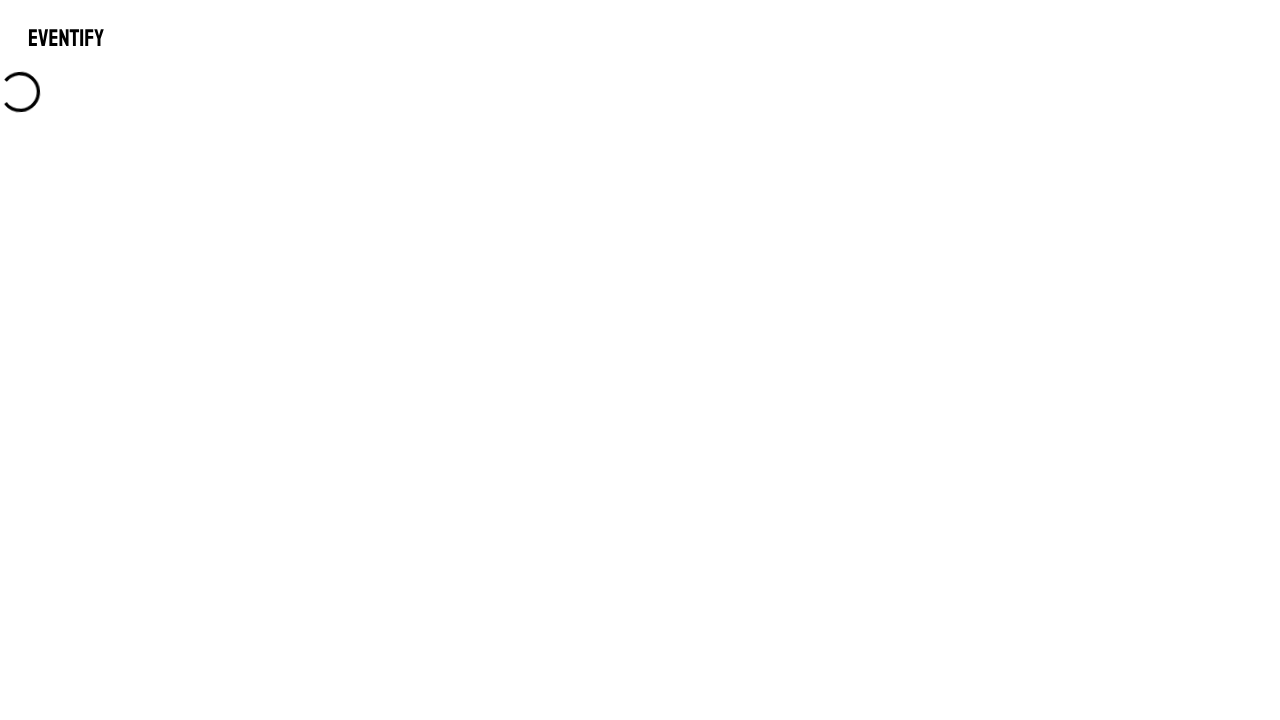

Pressed Tab to navigate to form field 2
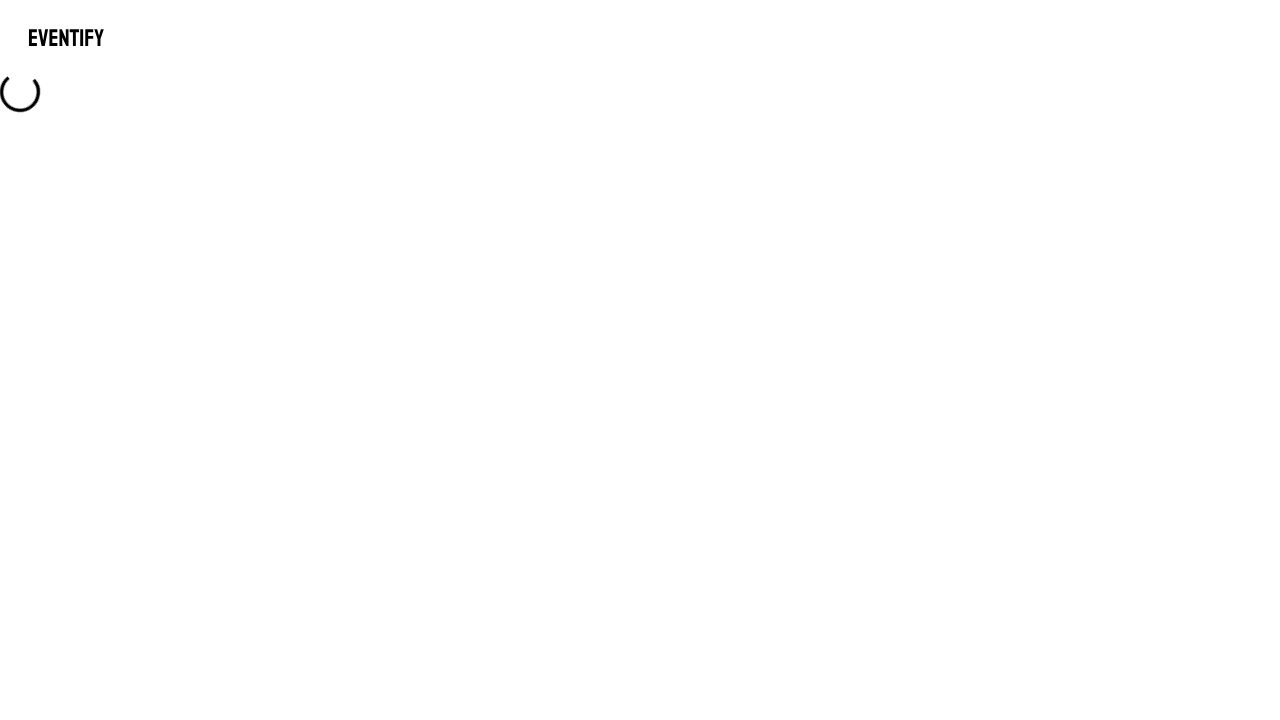

Typed 'ParticipantName' into form field 2
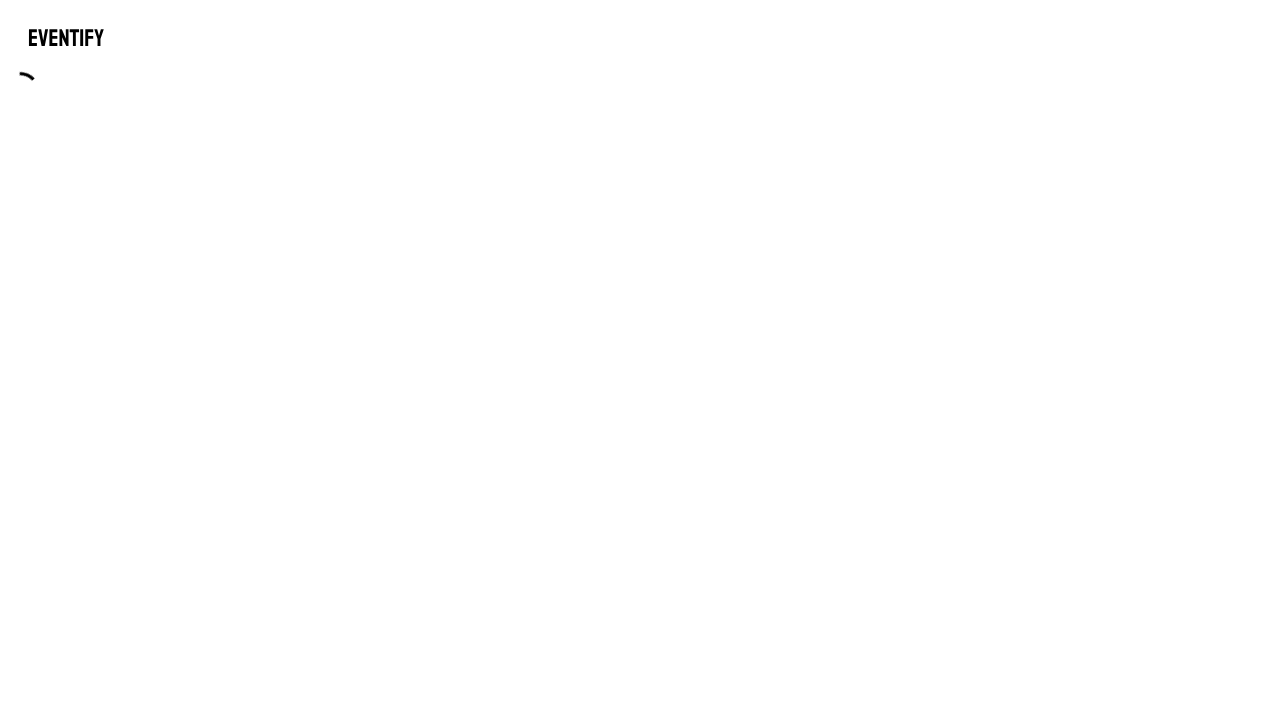

Paused for 0.5 seconds
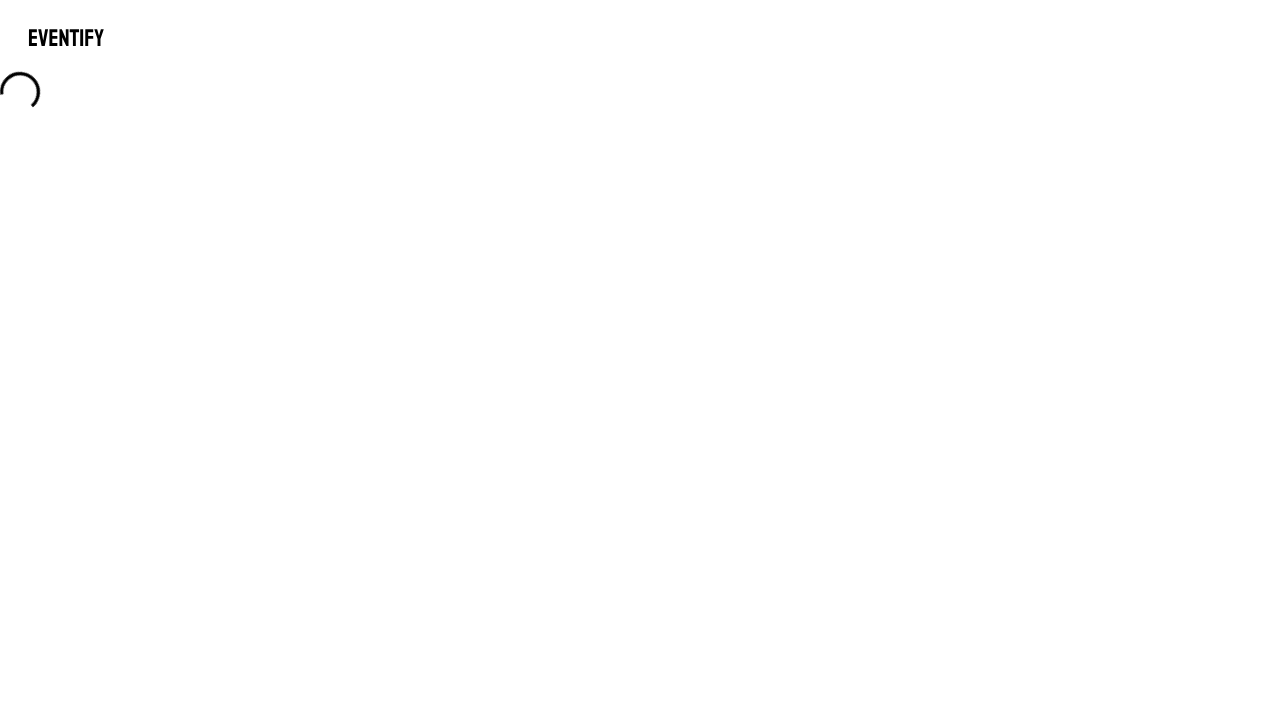

Pressed Tab to navigate to form field 3
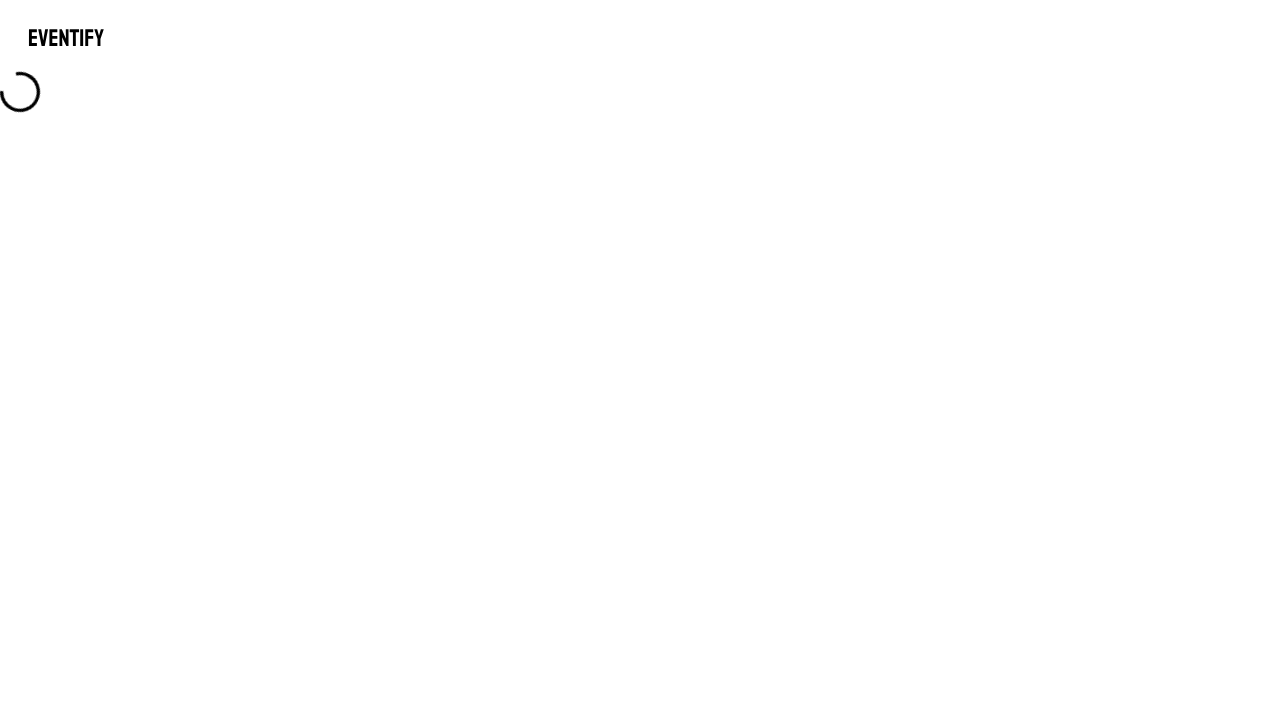

Typed 'ParticipantName' into form field 3
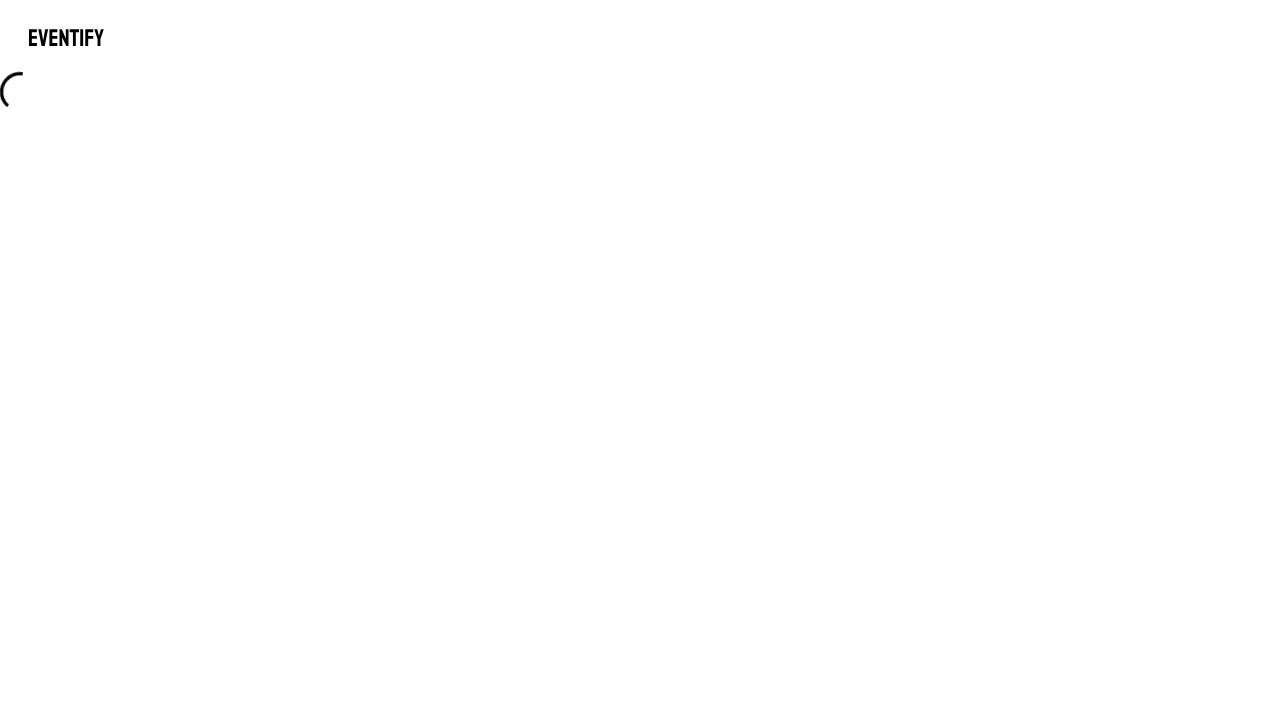

Paused for 0.5 seconds
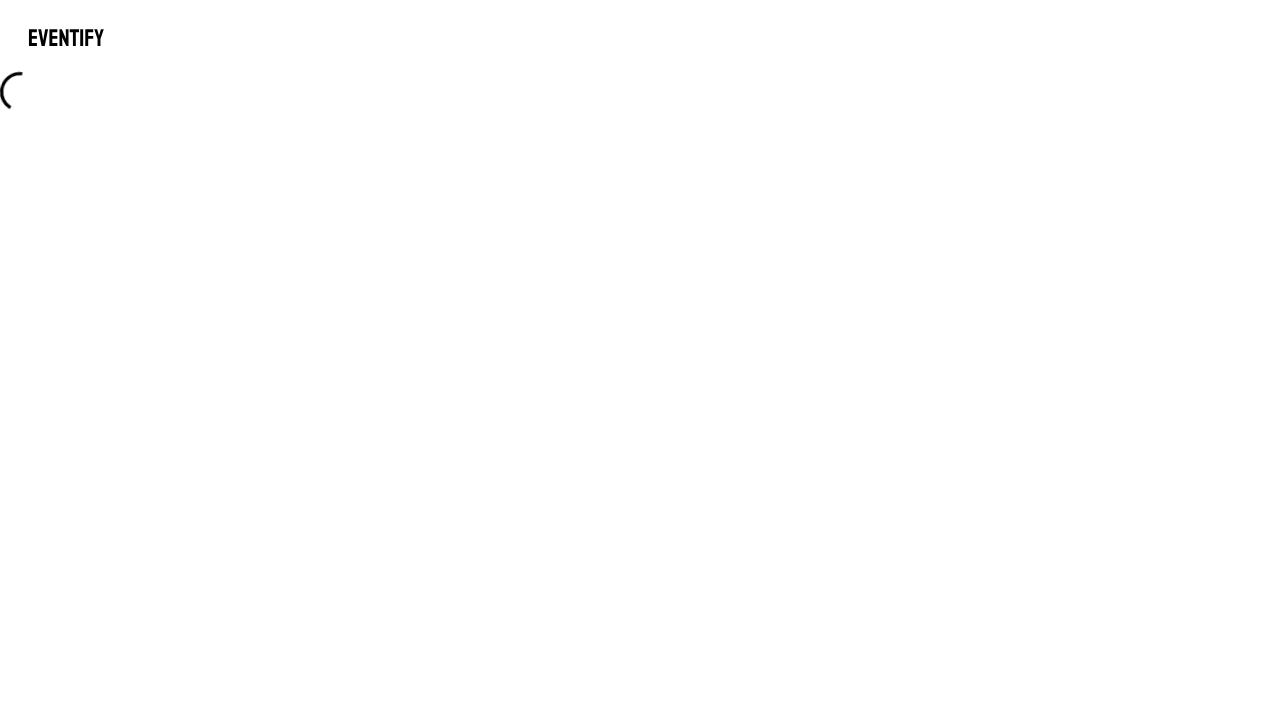

Pressed Tab to navigate to next/continue button
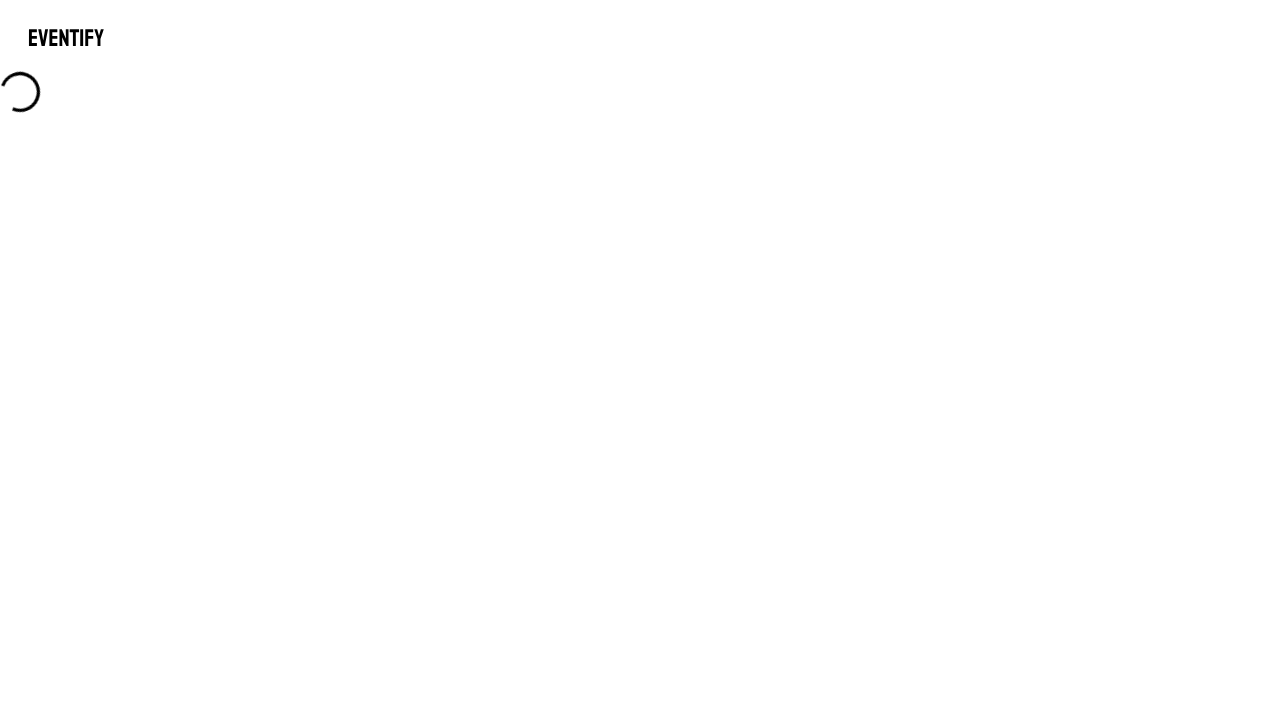

Pressed Enter to submit (likely next/continue button)
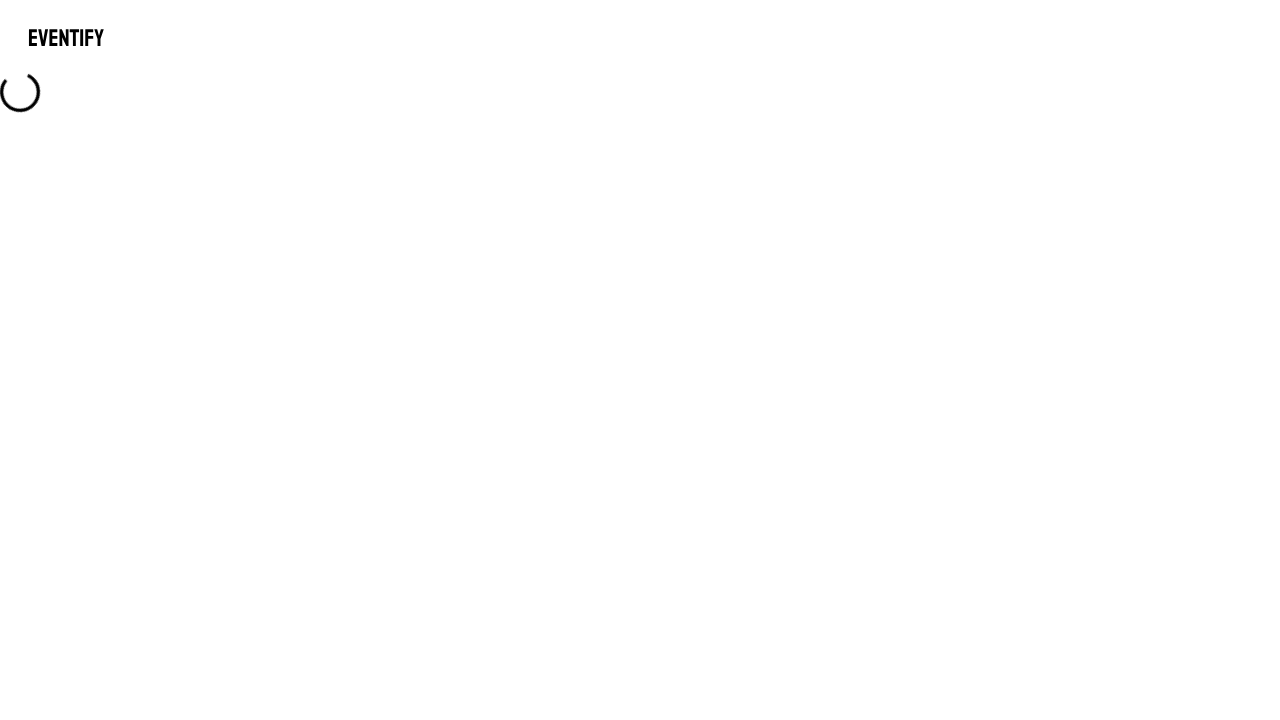

Paused for 1 second after submission
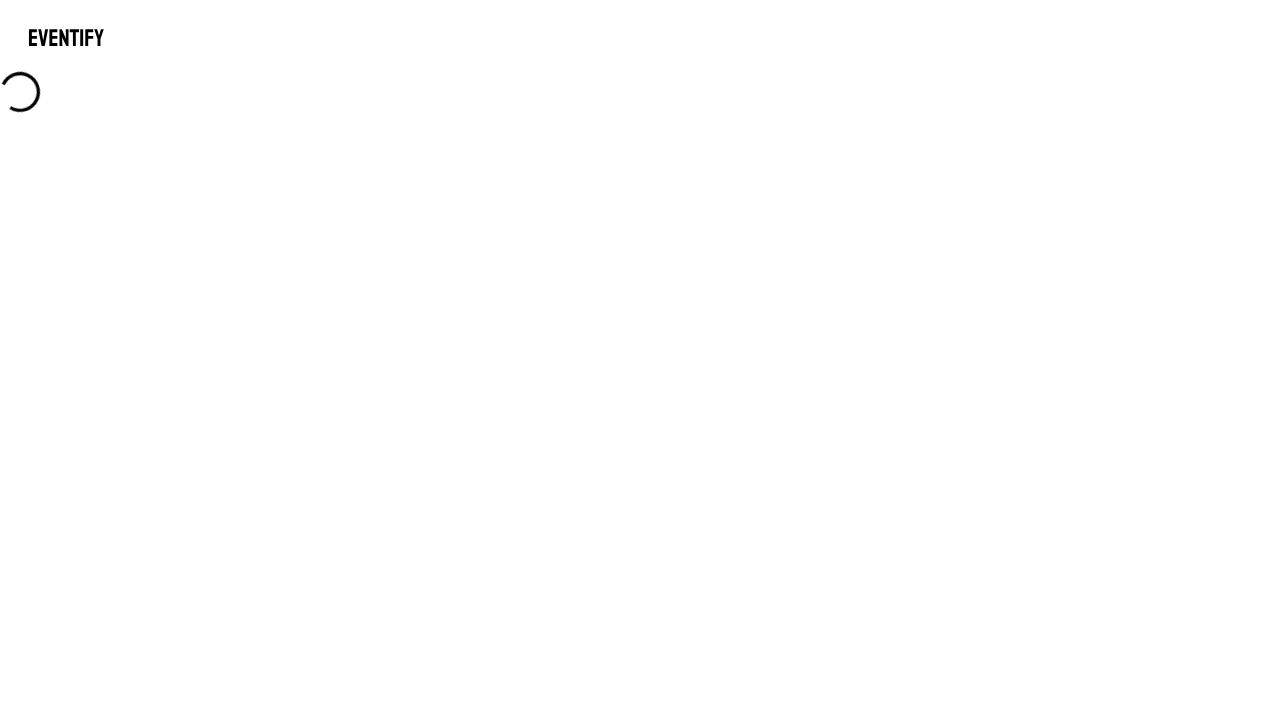

Pressed Tab to navigate to next form field
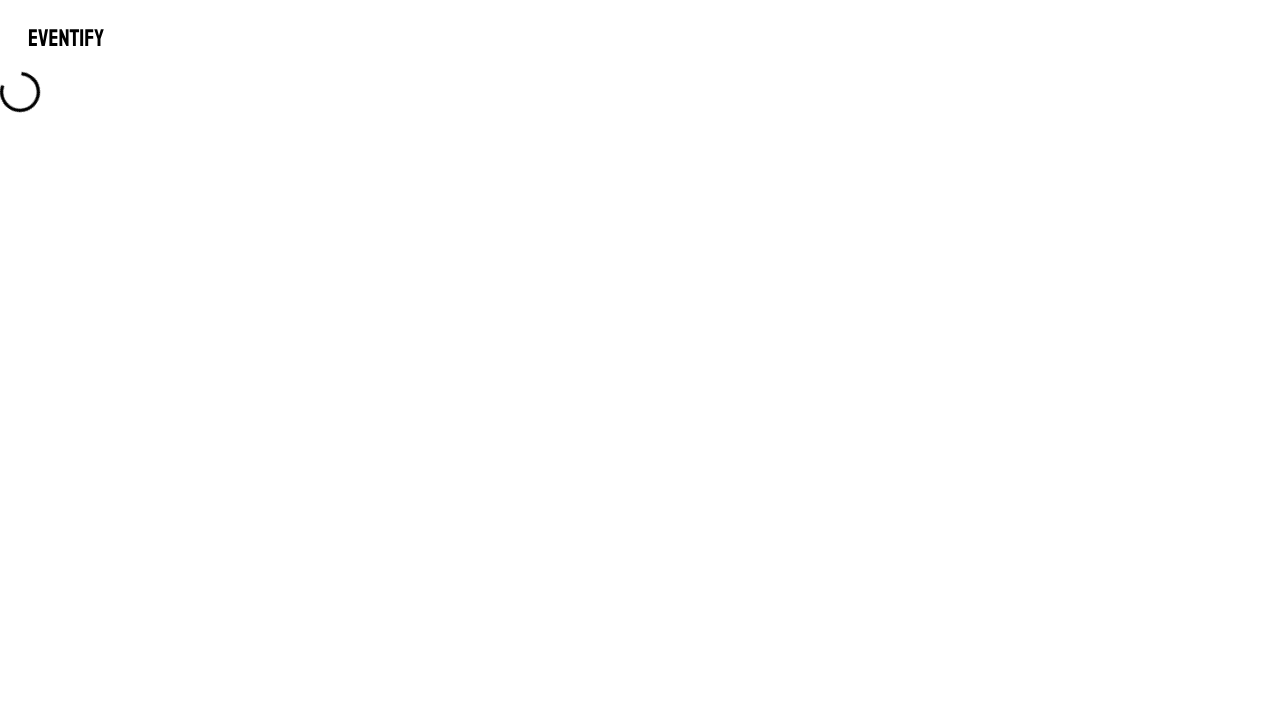

Typed 'ResponseText' into form field
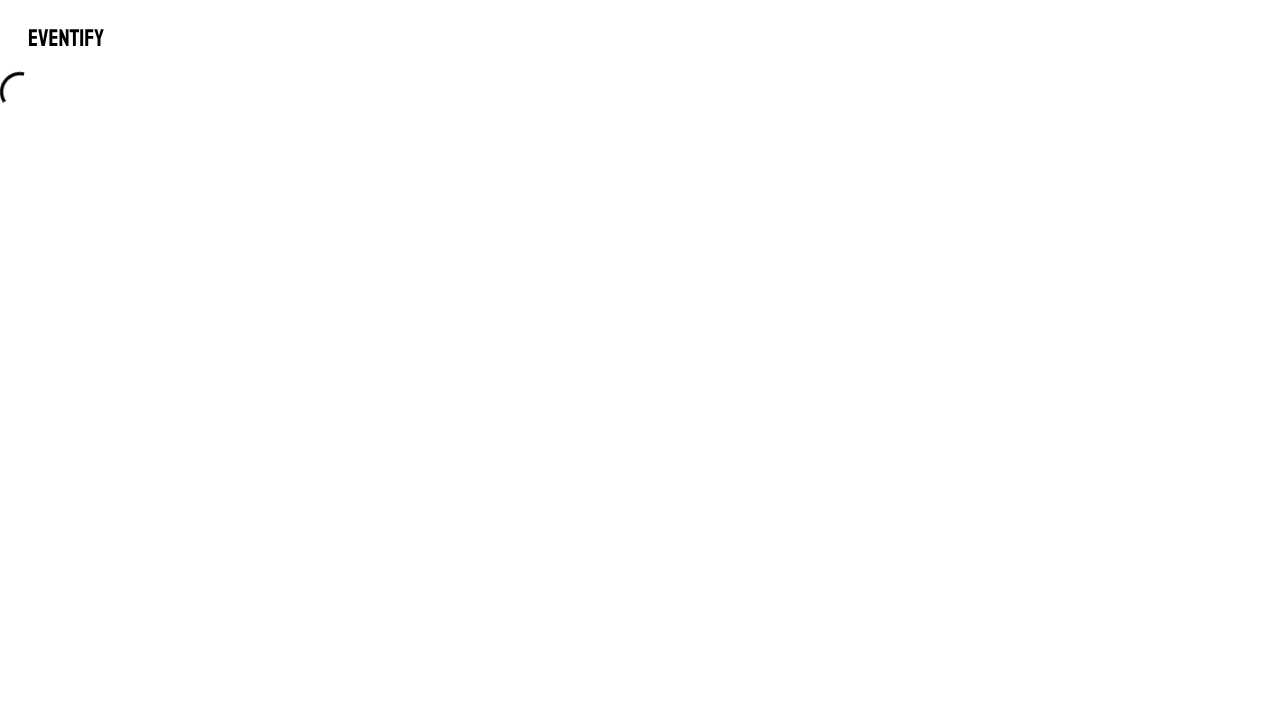

Paused for 0.5 seconds
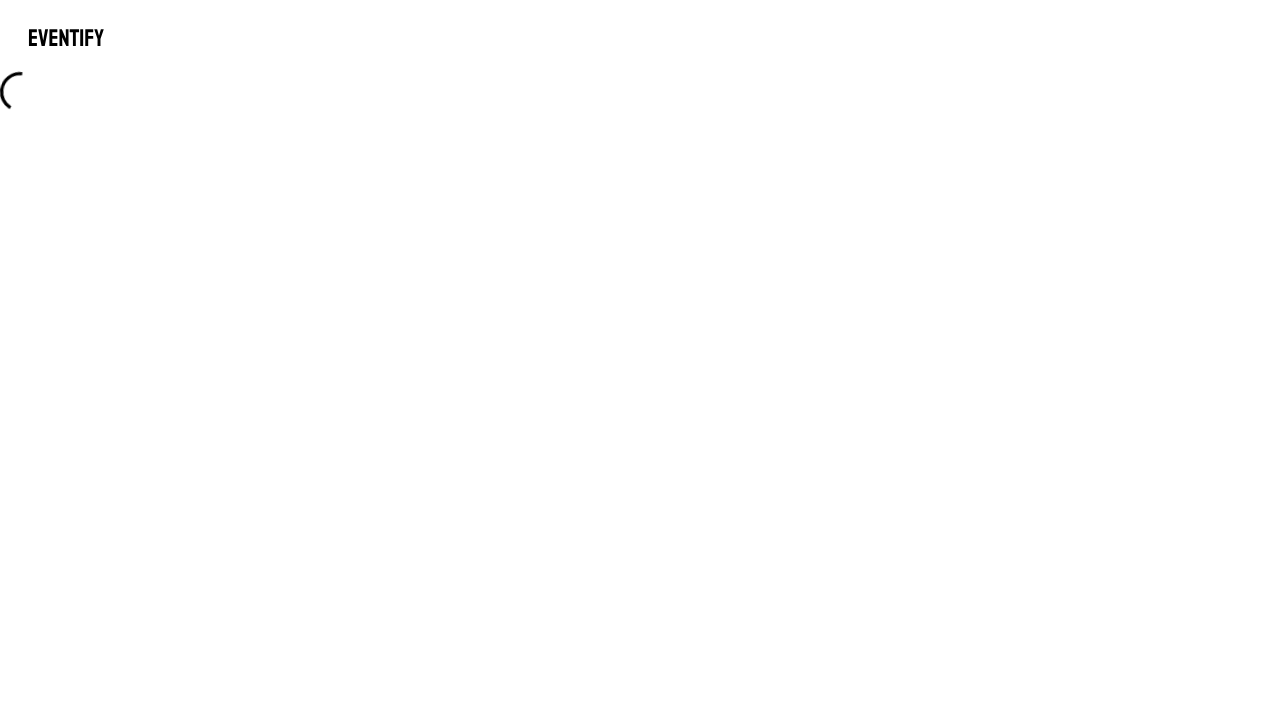

Pressed Tab to navigate to final submit button
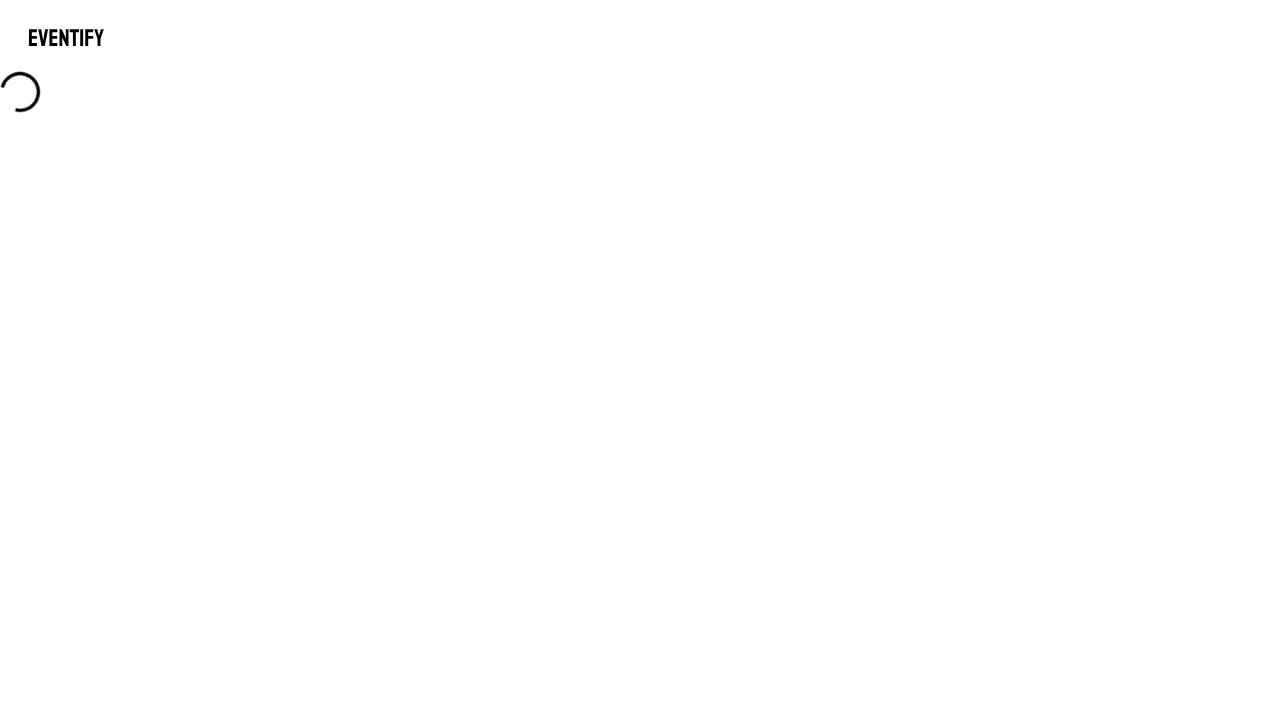

Pressed Enter to submit event form
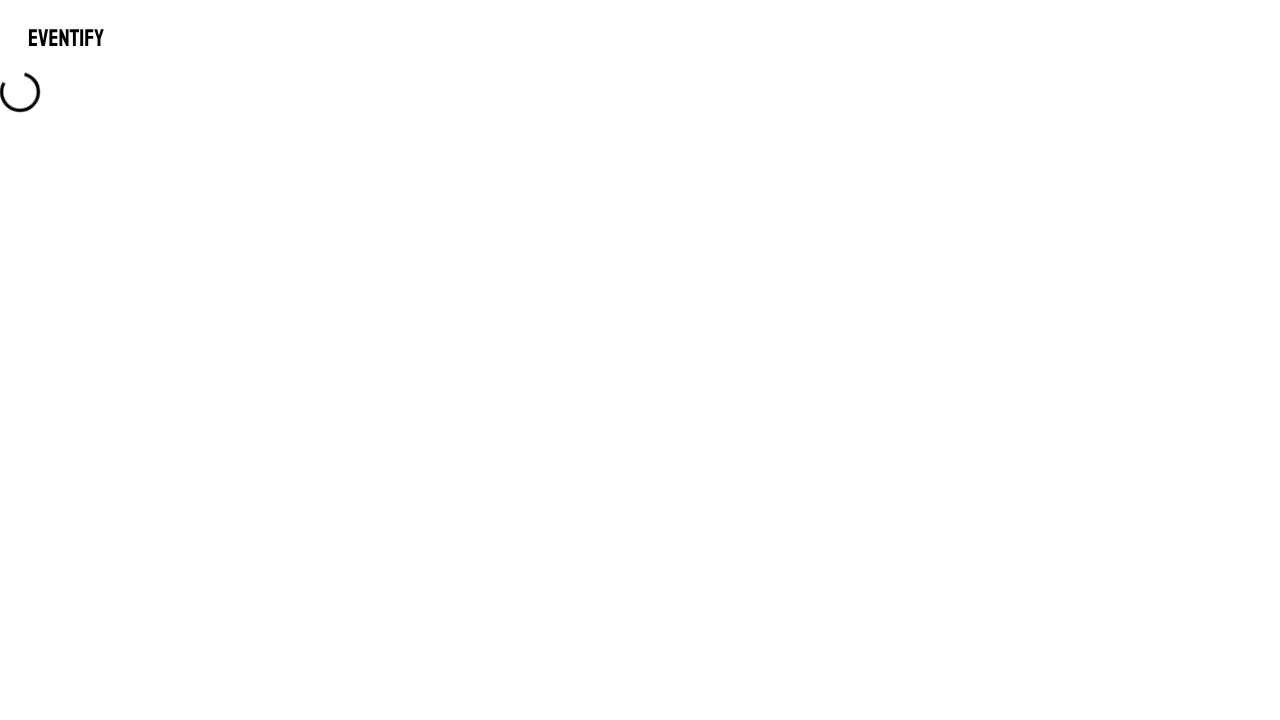

Paused for 2 seconds after final submission to confirm form submission
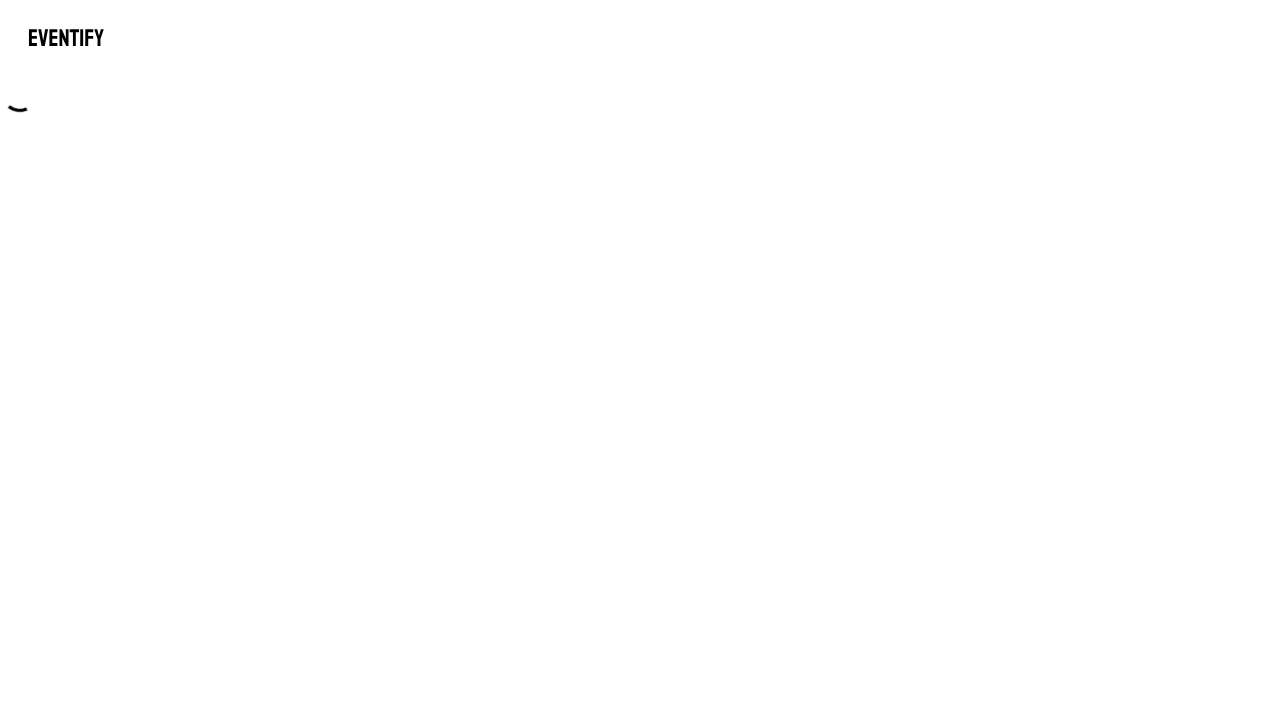

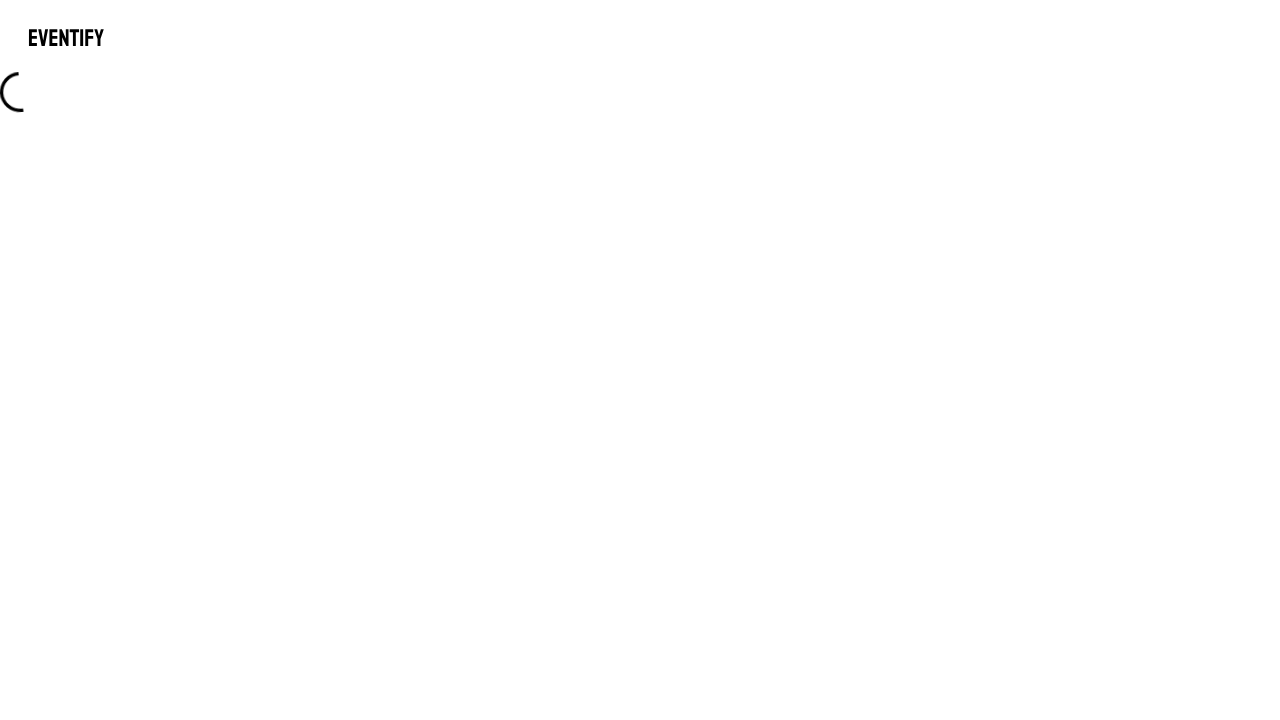